Tests a web form by filling a textarea with text and clicking the submit button, then verifies the success message is displayed.

Starting URL: https://www.selenium.dev/selenium/web/web-form.html

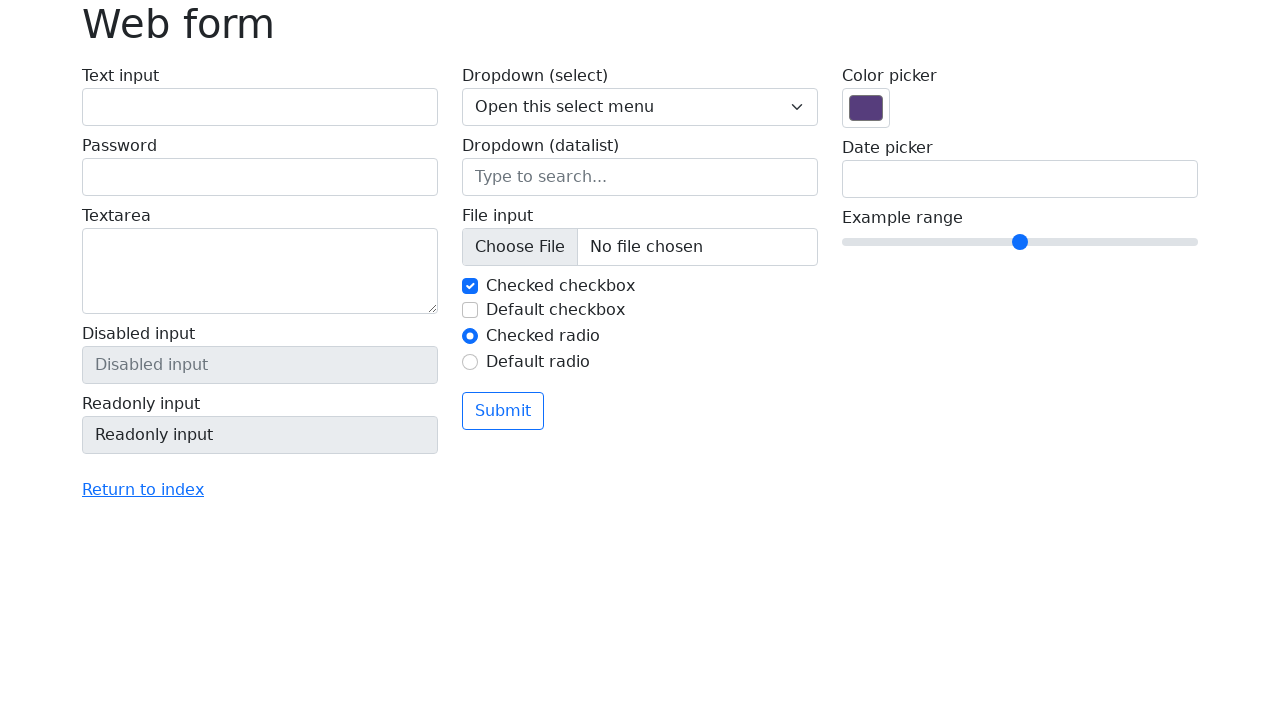

Filled textarea with 'Selenium Test' on textarea[name='my-textarea']
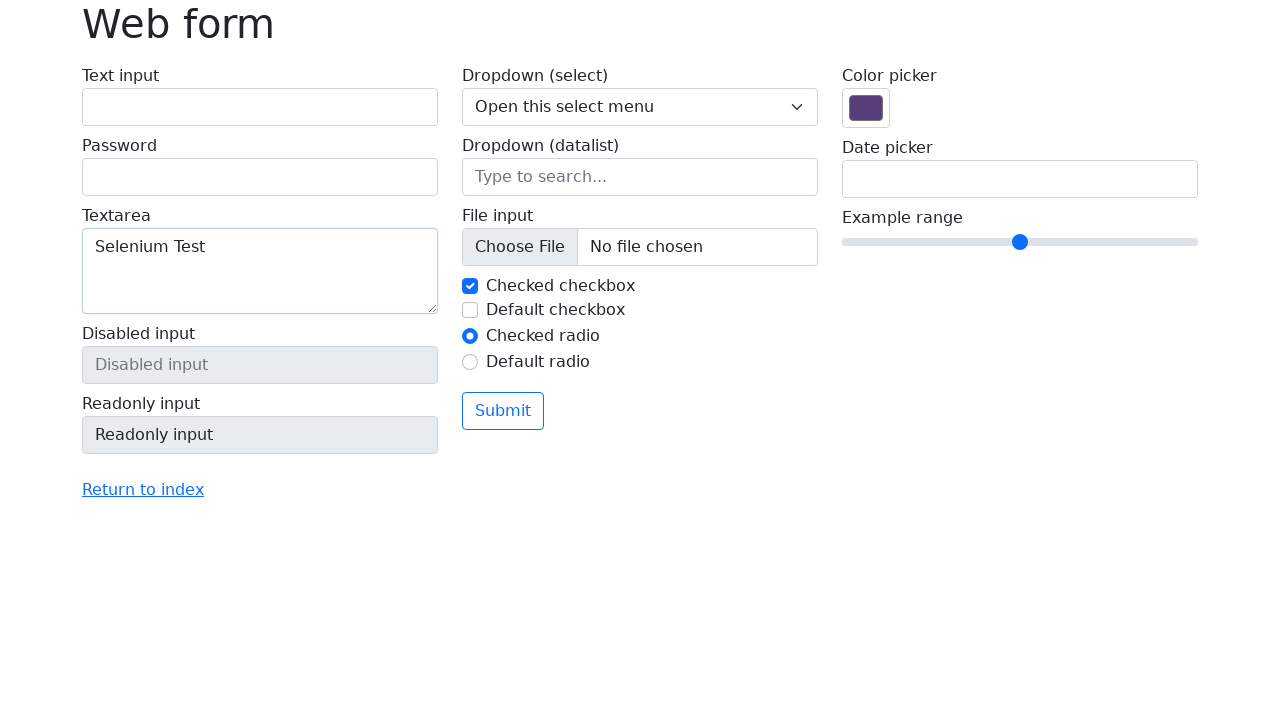

Clicked the submit button at (503, 411) on button
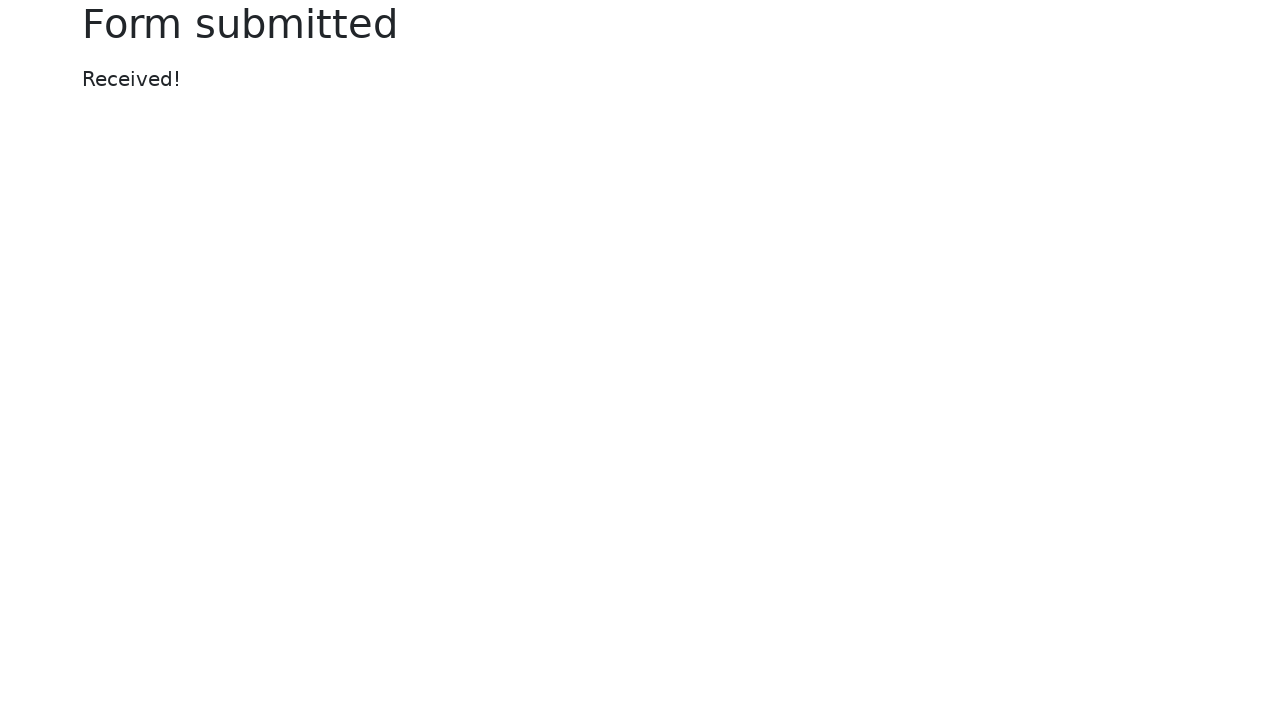

Success message element loaded
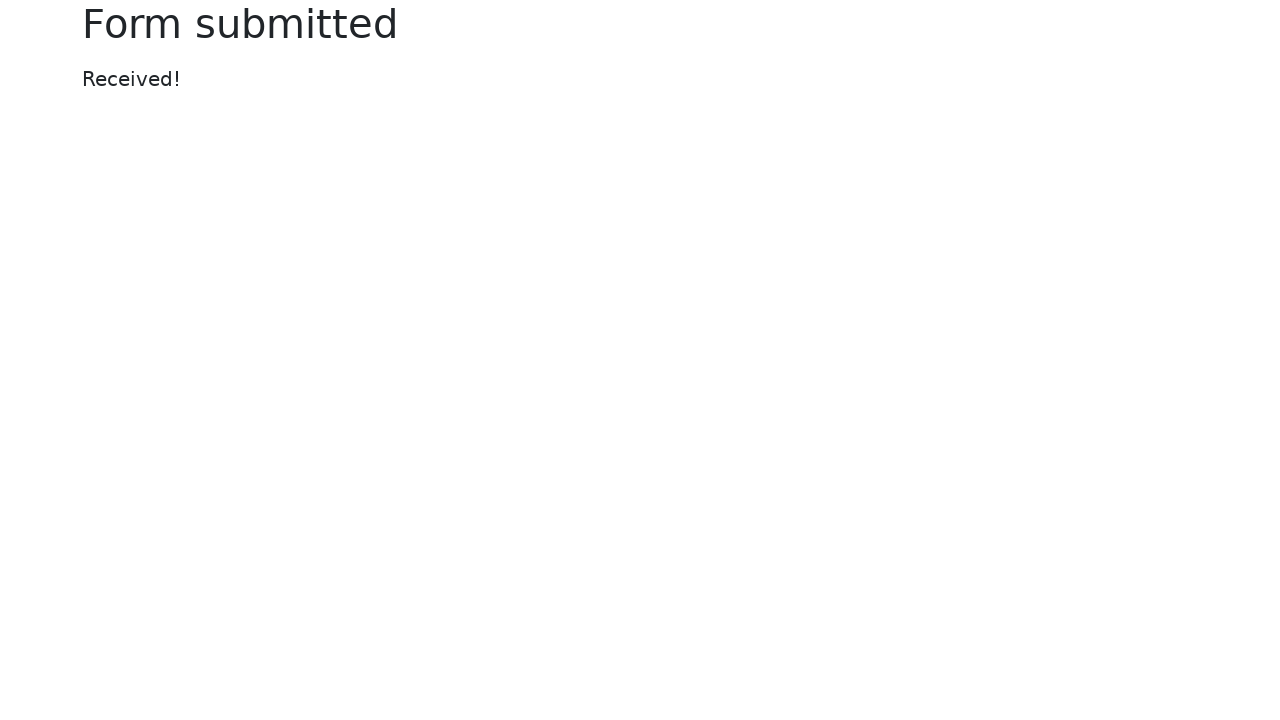

Located the success message element
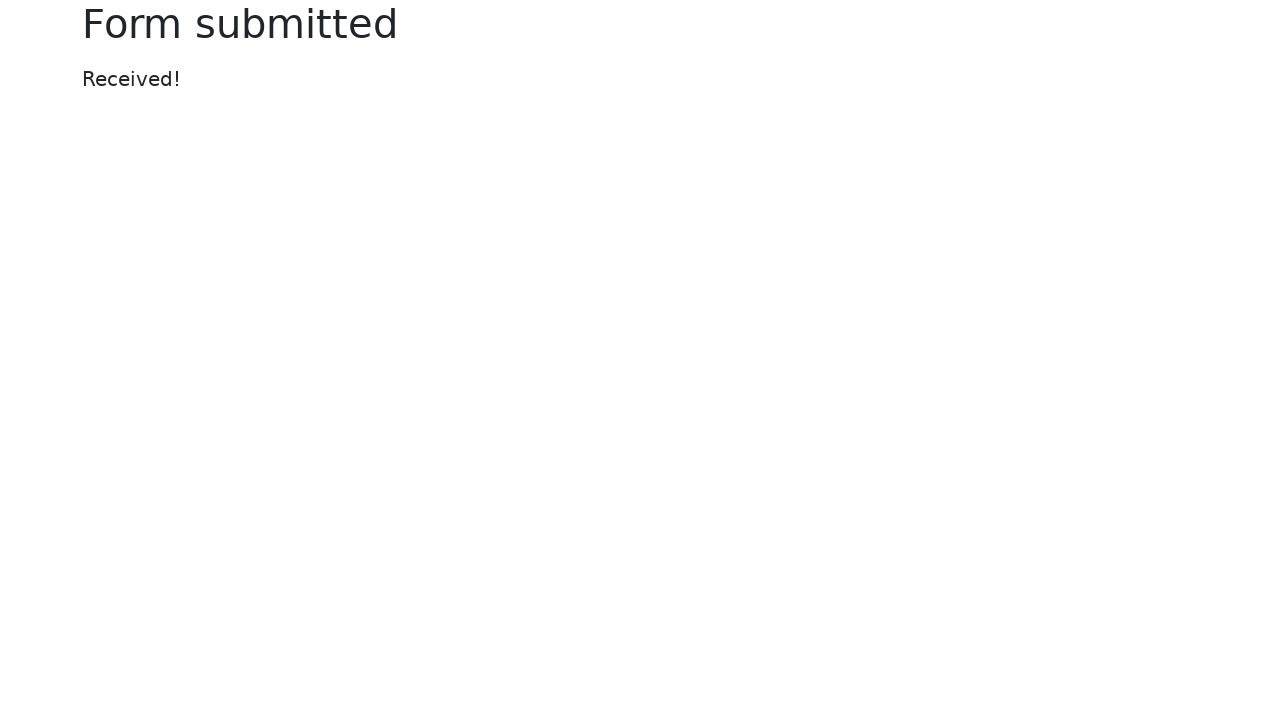

Verified success message displays 'Received!'
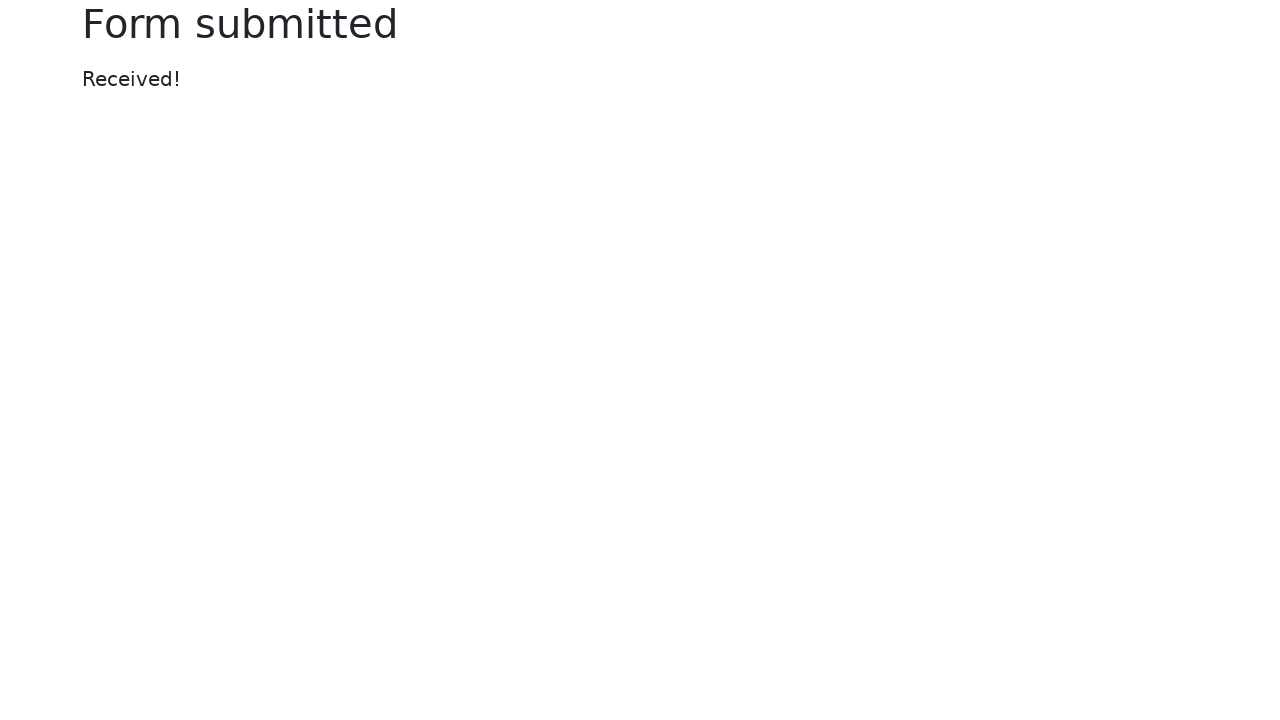

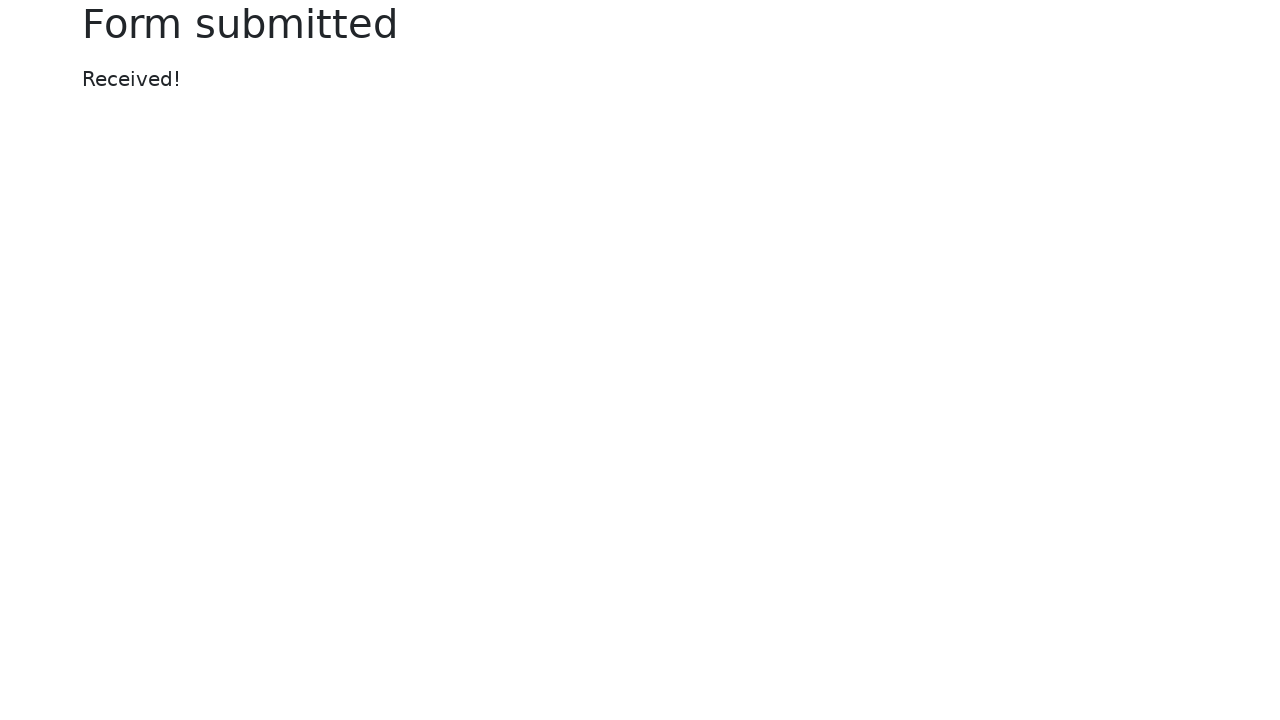